Tests JavaScript alert and confirm dialog handling by entering a name, triggering an alert, accepting it, then triggering a confirm dialog and dismissing it

Starting URL: https://rahulshettyacademy.com/AutomationPractice/

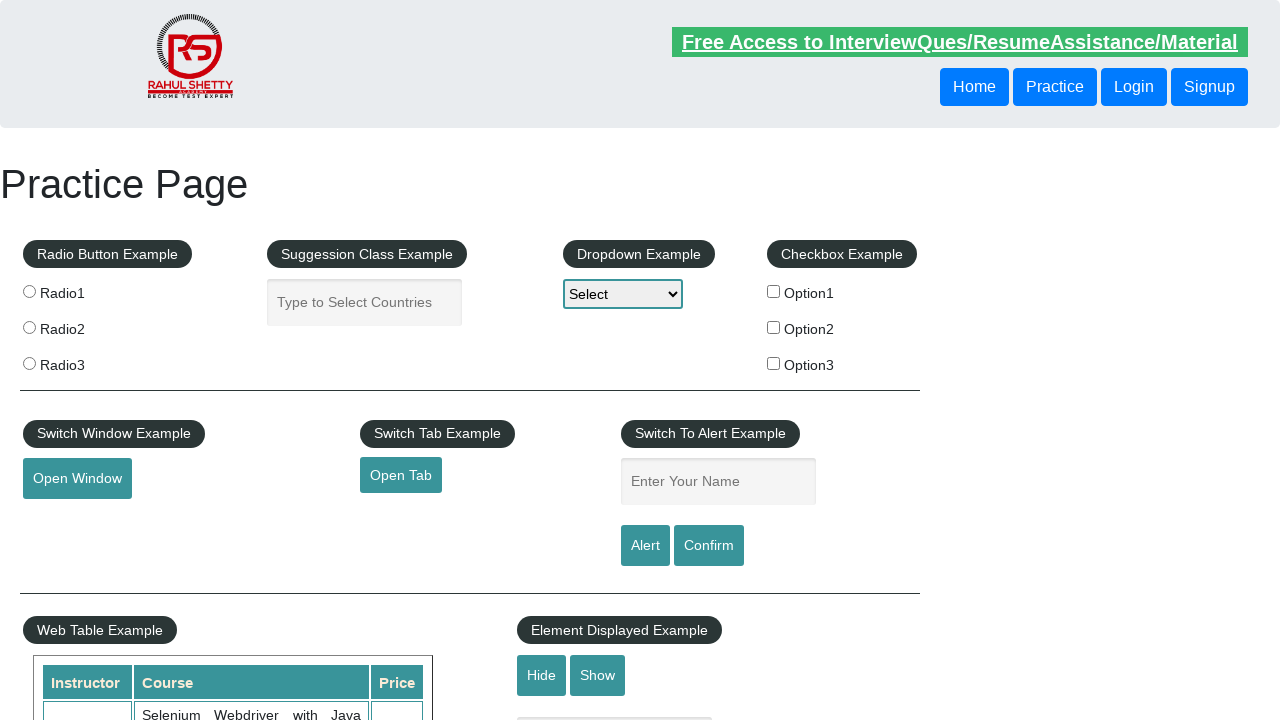

Filled name field with 'rahul' on #name
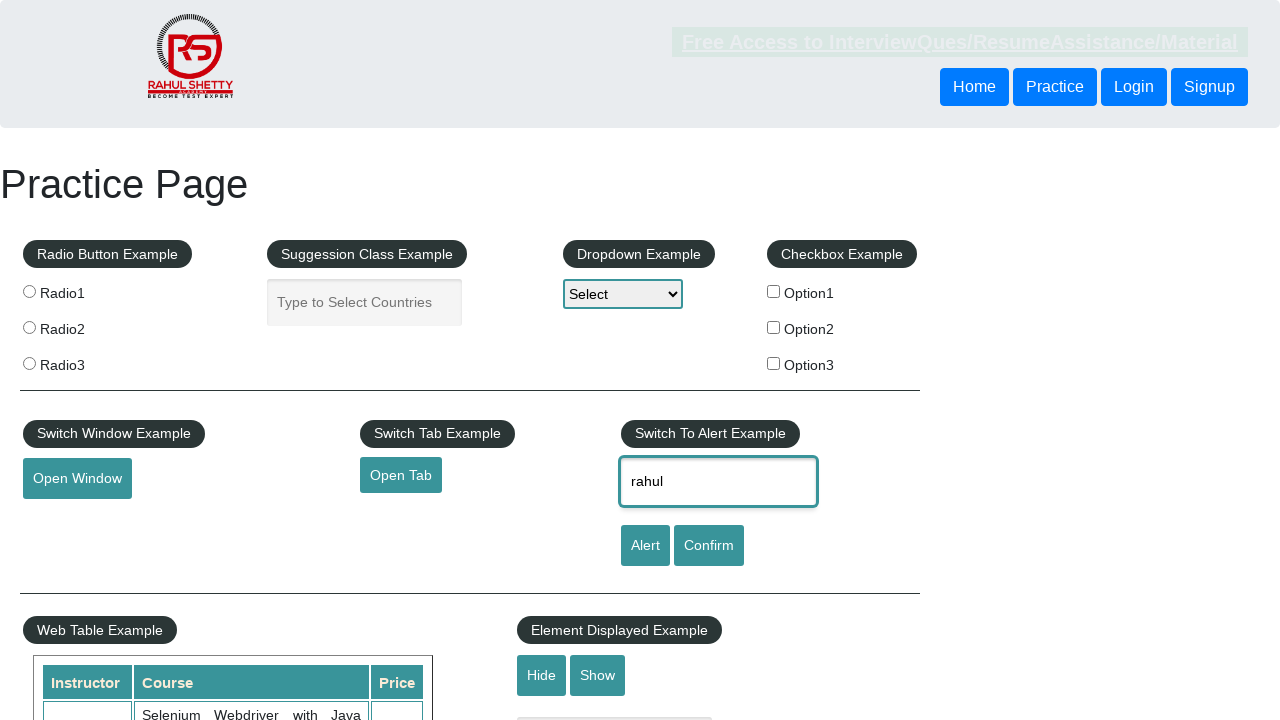

Clicked alert button to trigger alert dialog at (645, 546) on #alertbtn
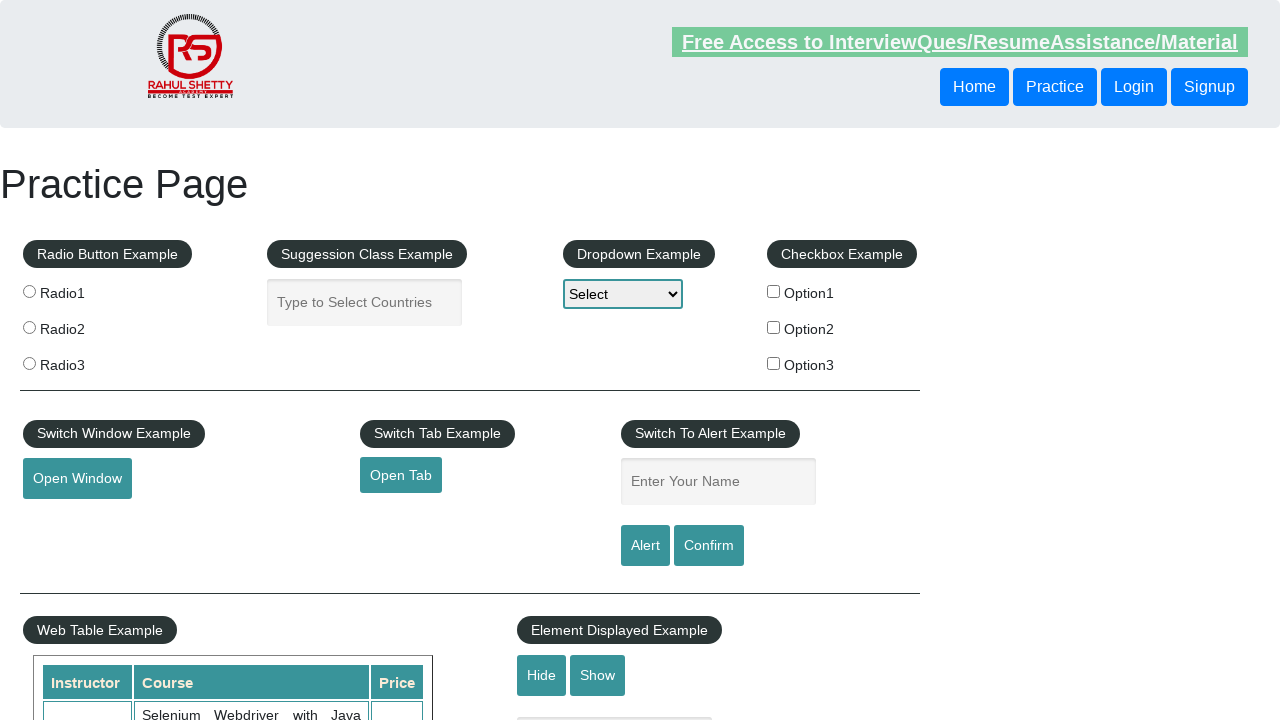

Set up dialog handler to accept alert
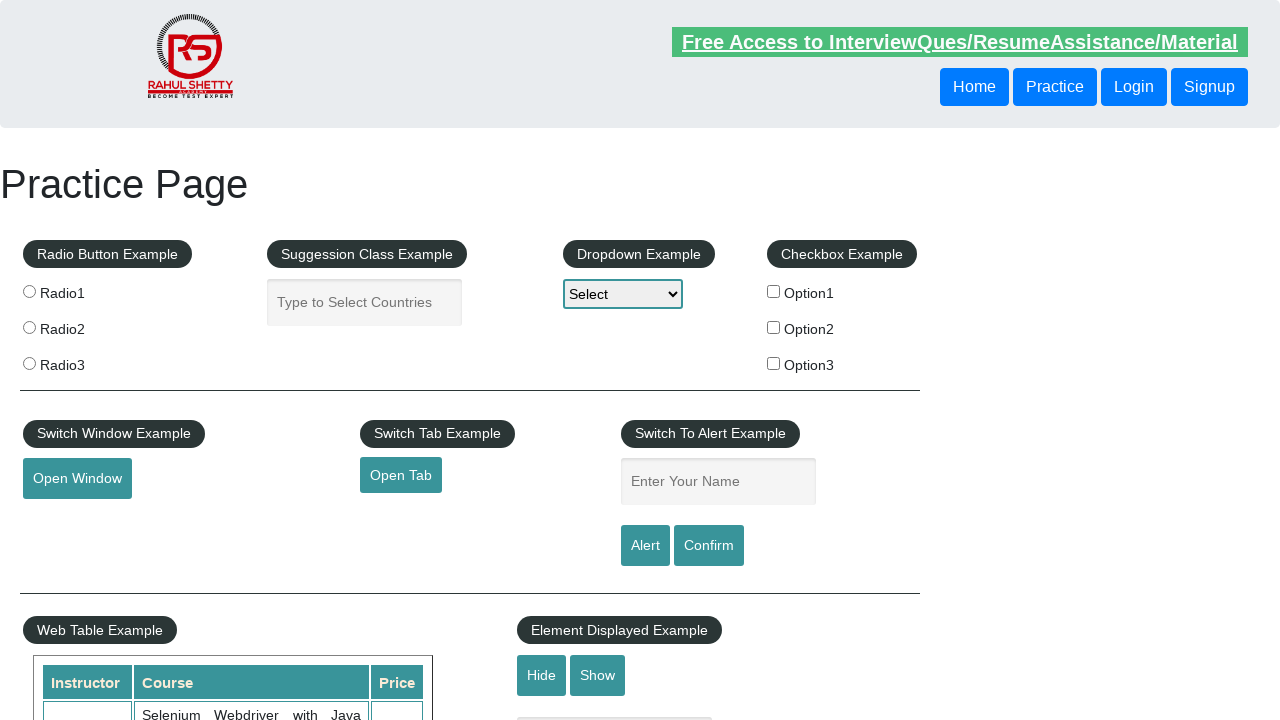

Clicked confirm button to trigger confirm dialog at (709, 546) on #confirmbtn
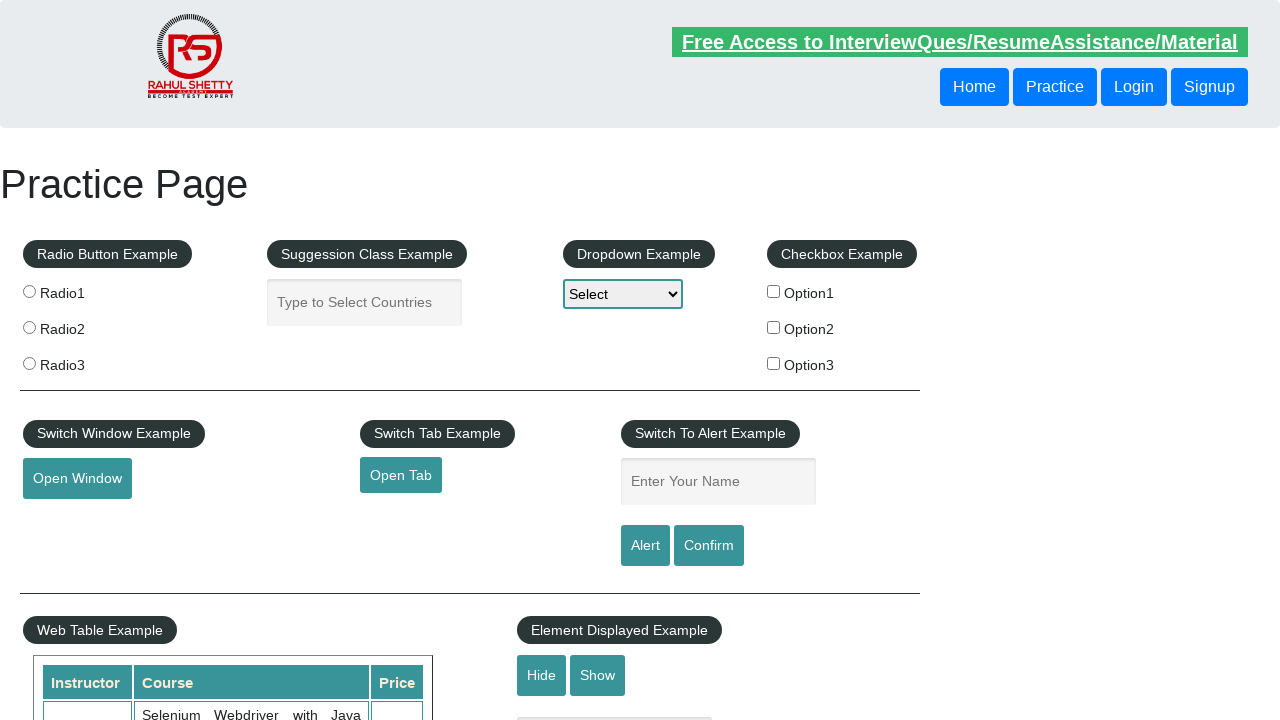

Set up dialog handler to dismiss confirm dialog
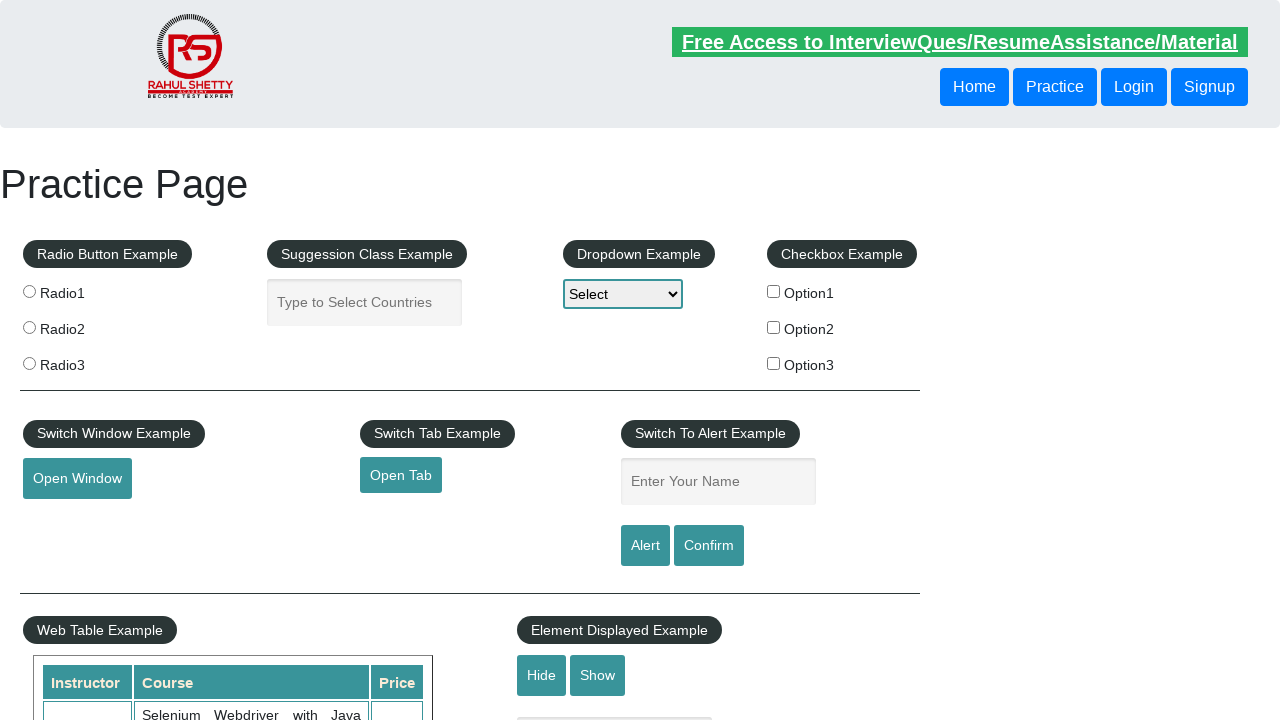

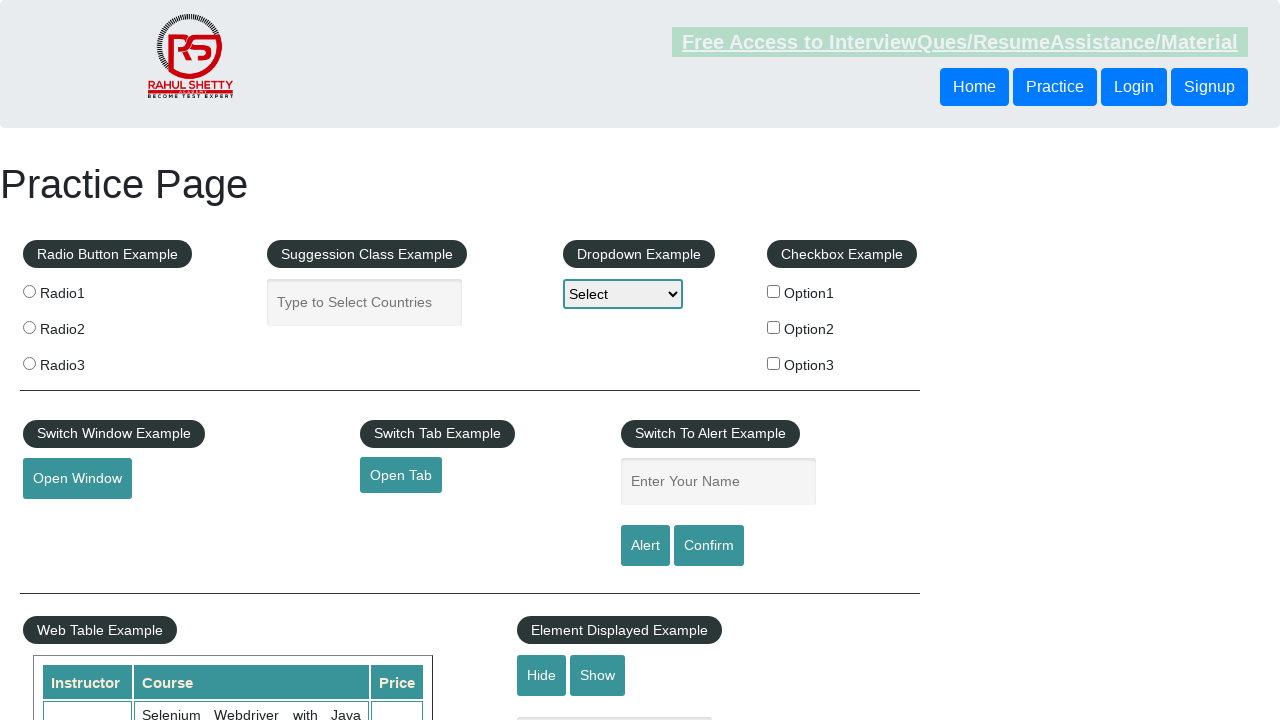